Tests the shop page sorting functionality by navigating to the Shop section and selecting "price descending" sort order from the dropdown menu.

Starting URL: http://practice.automationtesting.in/

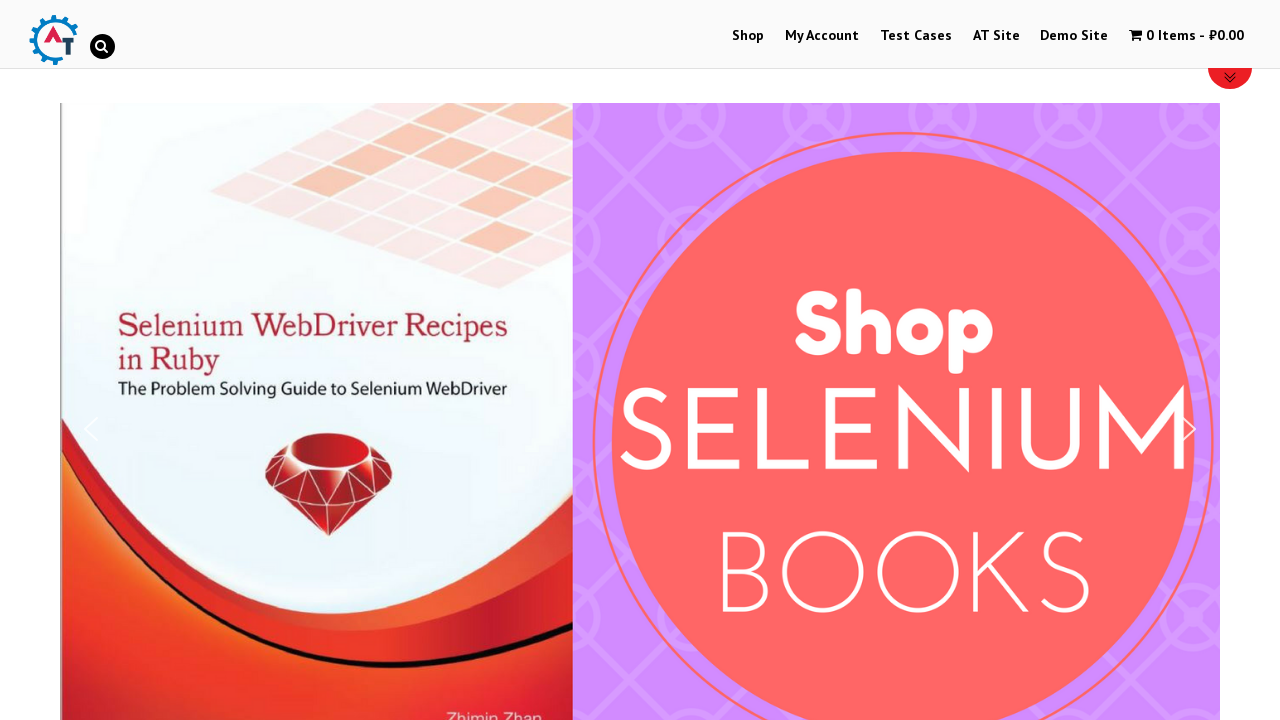

Clicked Shop link to navigate to shop page at (748, 36) on text=Shop
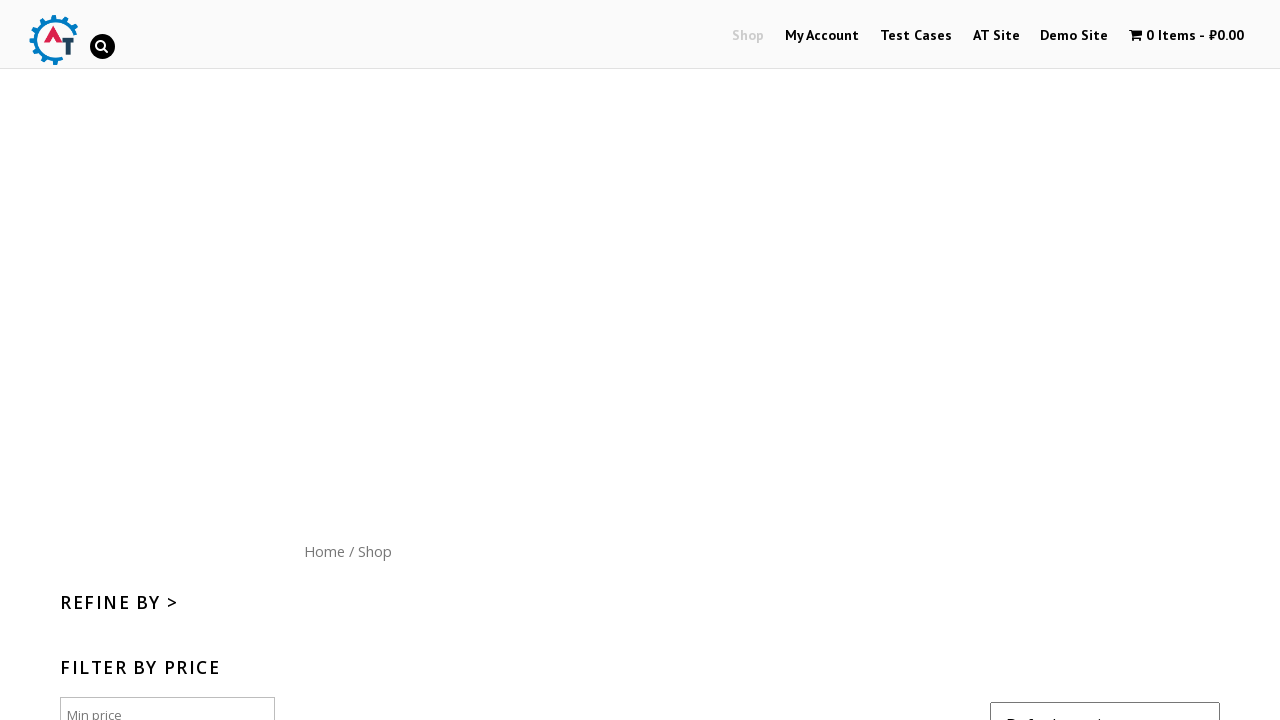

Shop page loaded and sort dropdown is available
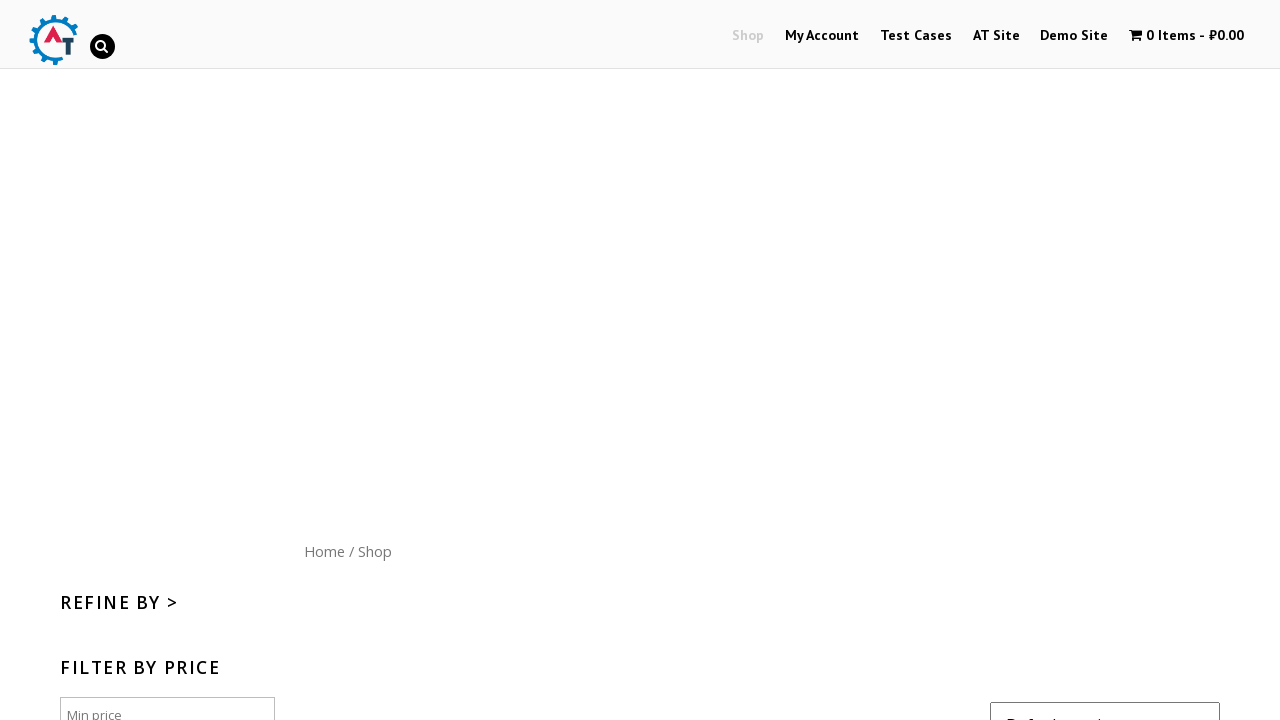

Selected 'price-desc' option from sorting dropdown on form select
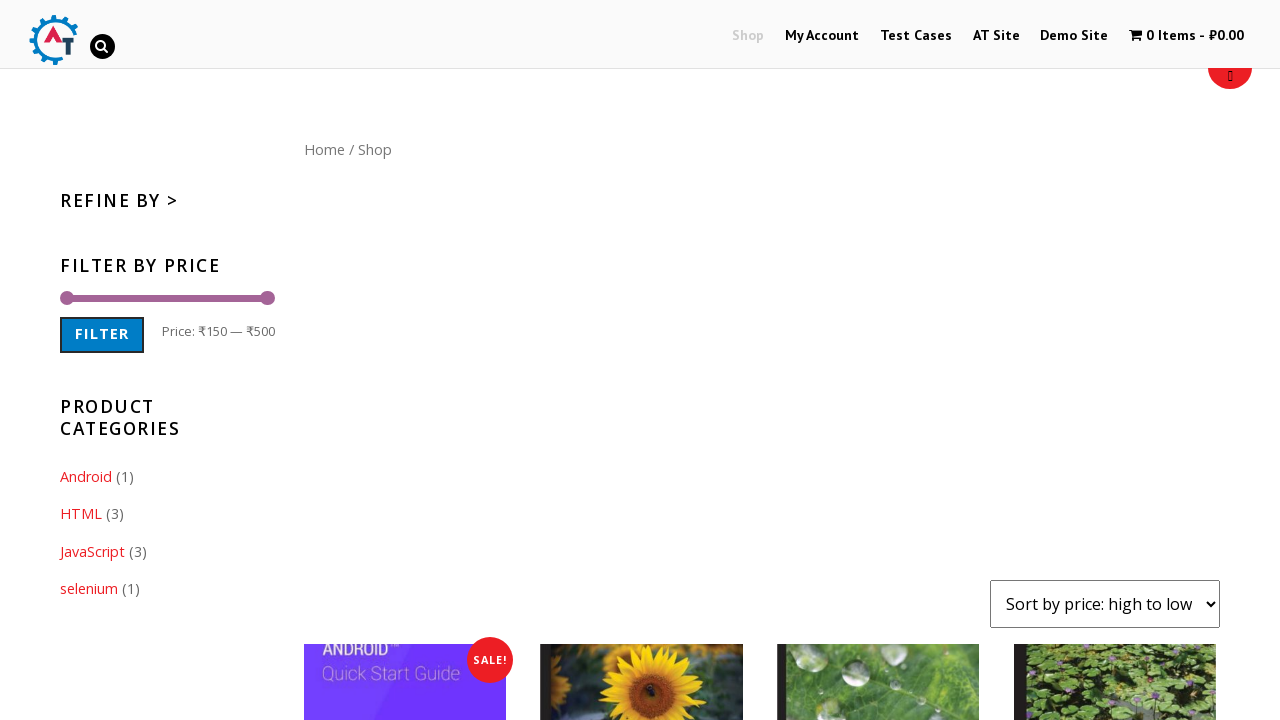

Page updated with results sorted by price descending
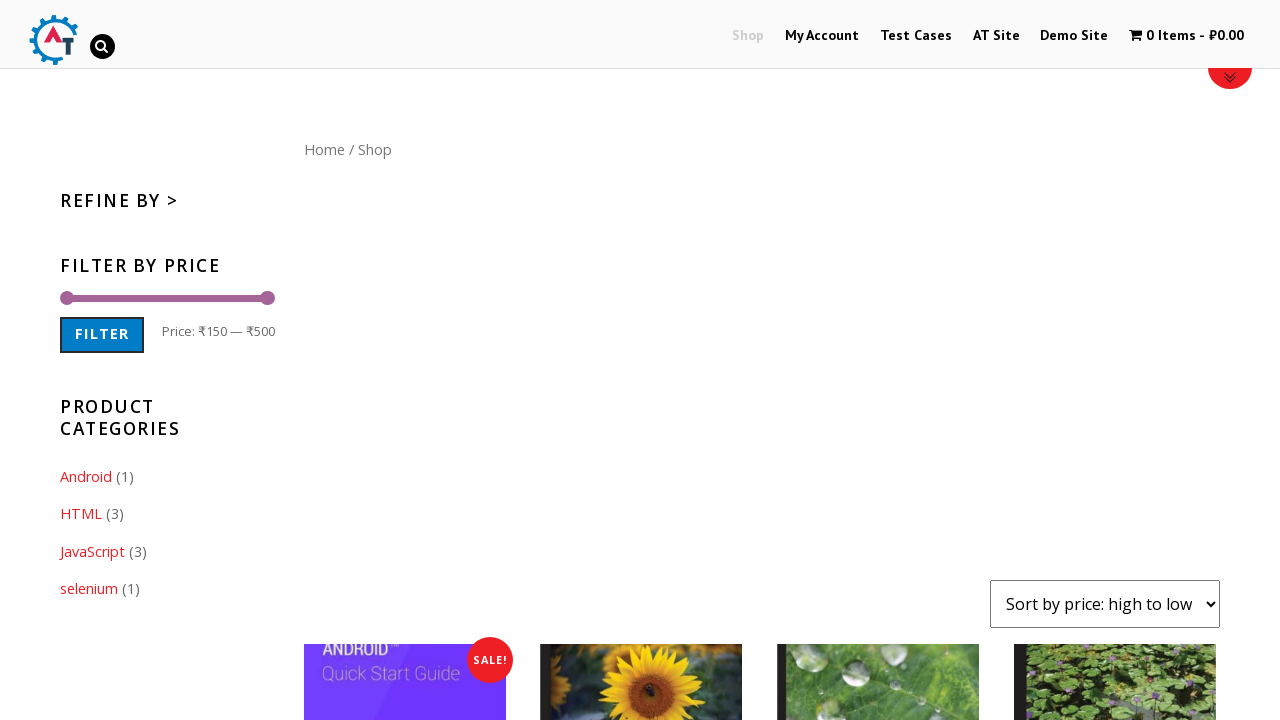

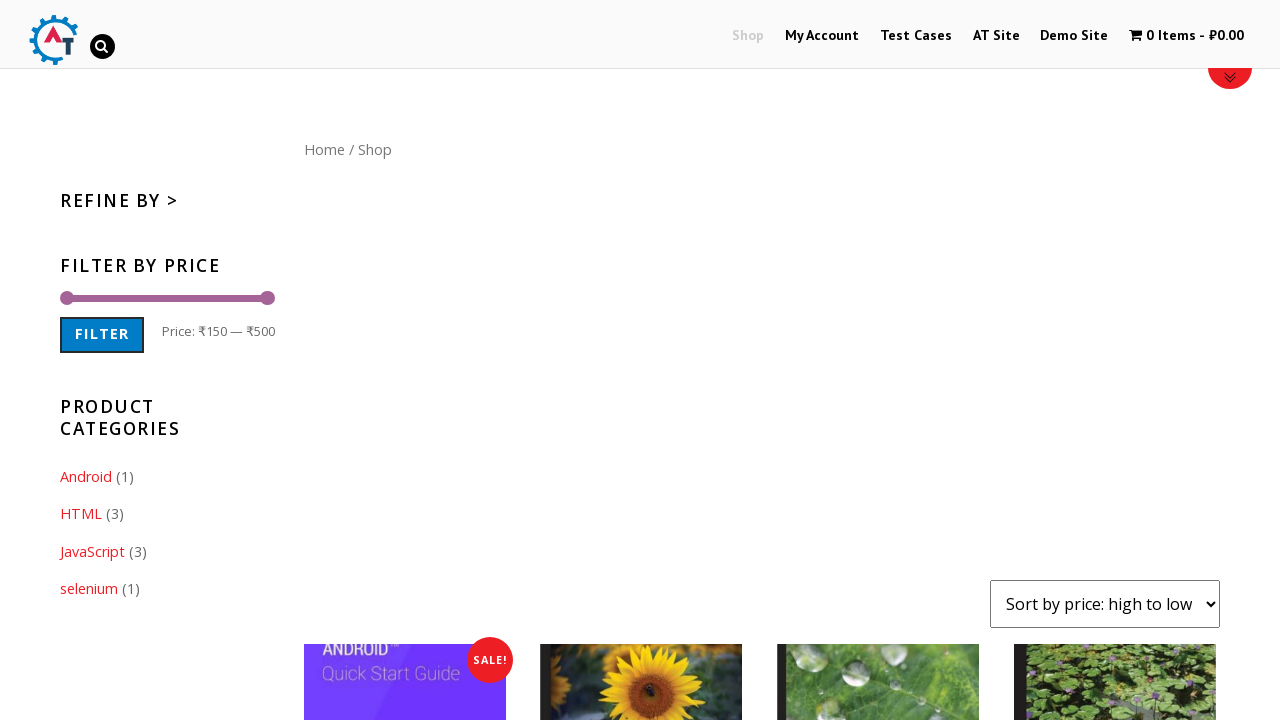